Tests a data types form by filling all fields except zip code, submitting the form, and verifying that the zip code field is highlighted red (invalid) while all other fields are highlighted green (valid).

Starting URL: https://bonigarcia.dev/selenium-webdriver-java/data-types.html

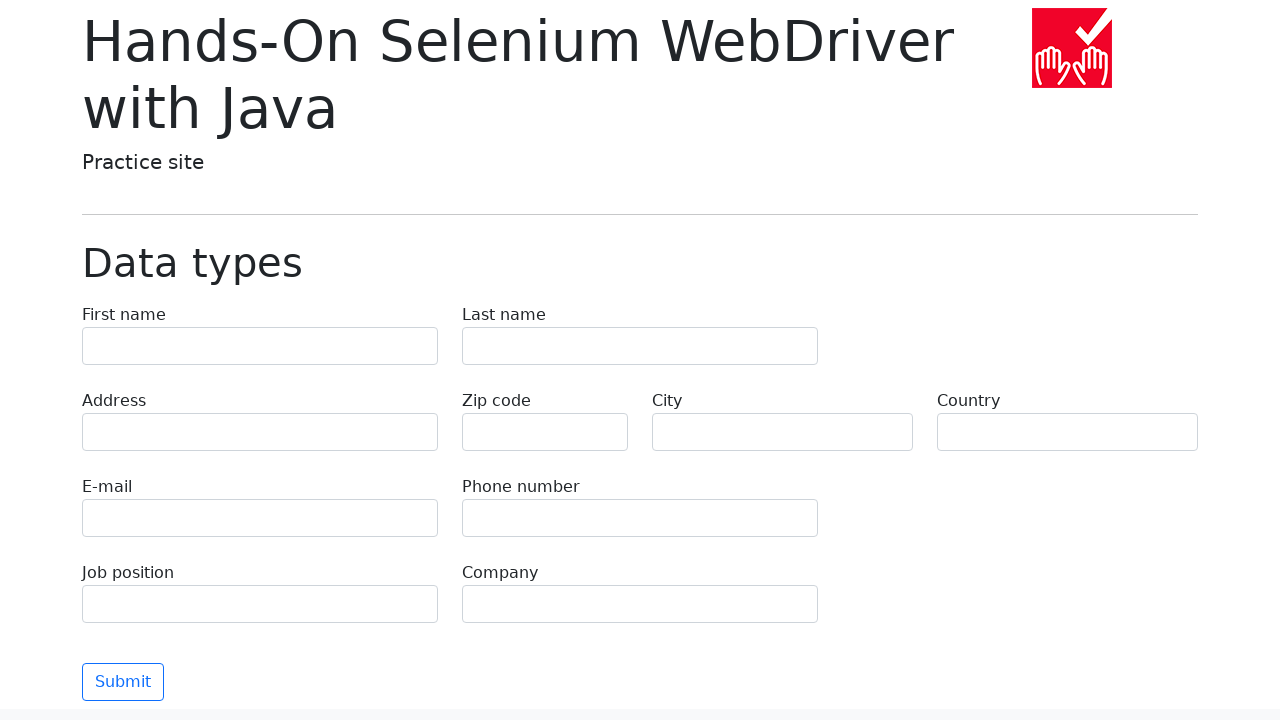

Filled first name field with 'Иван' on [name=first-name]
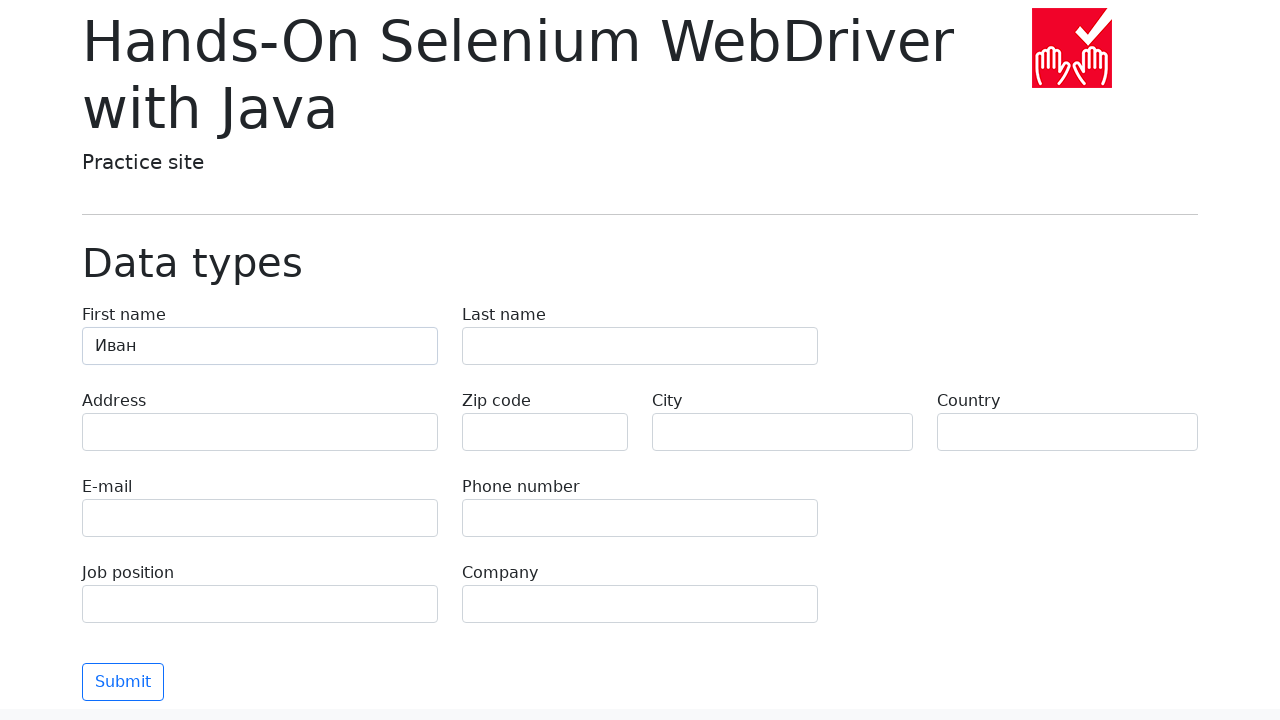

Filled last name field with 'Петров' on [name=last-name]
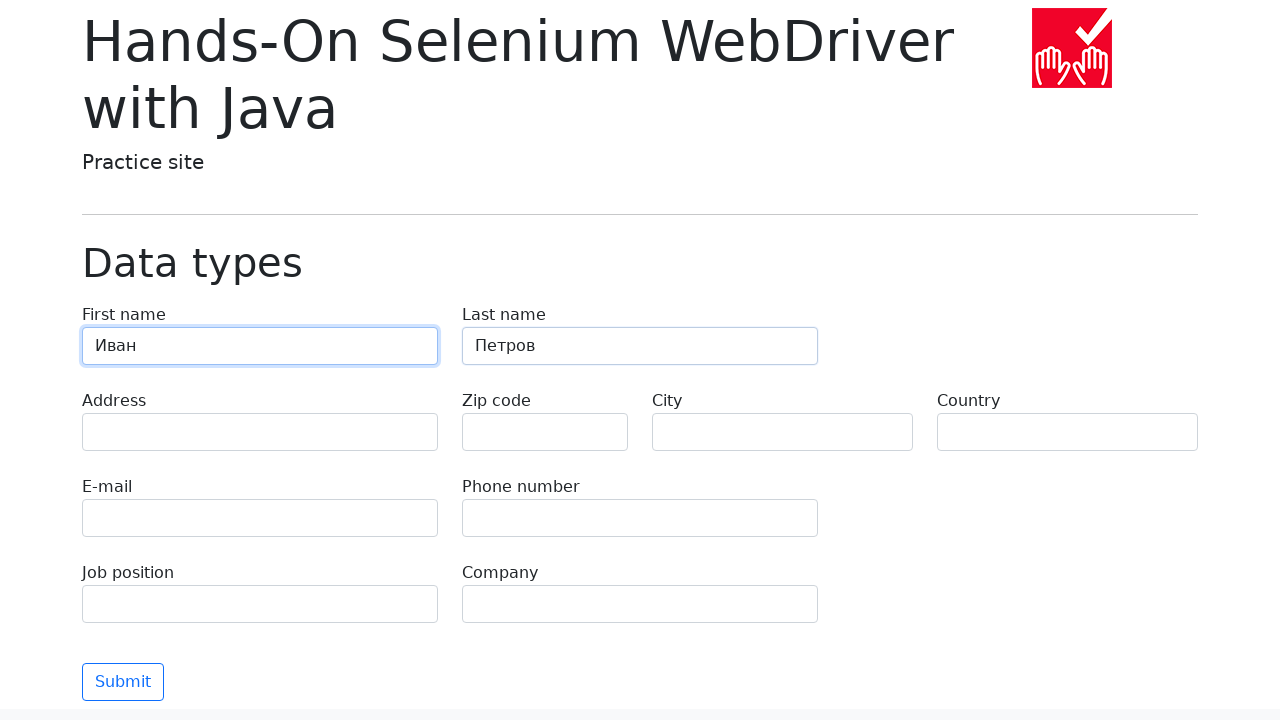

Filled address field with 'Ленина, 55-3' on [name=address]
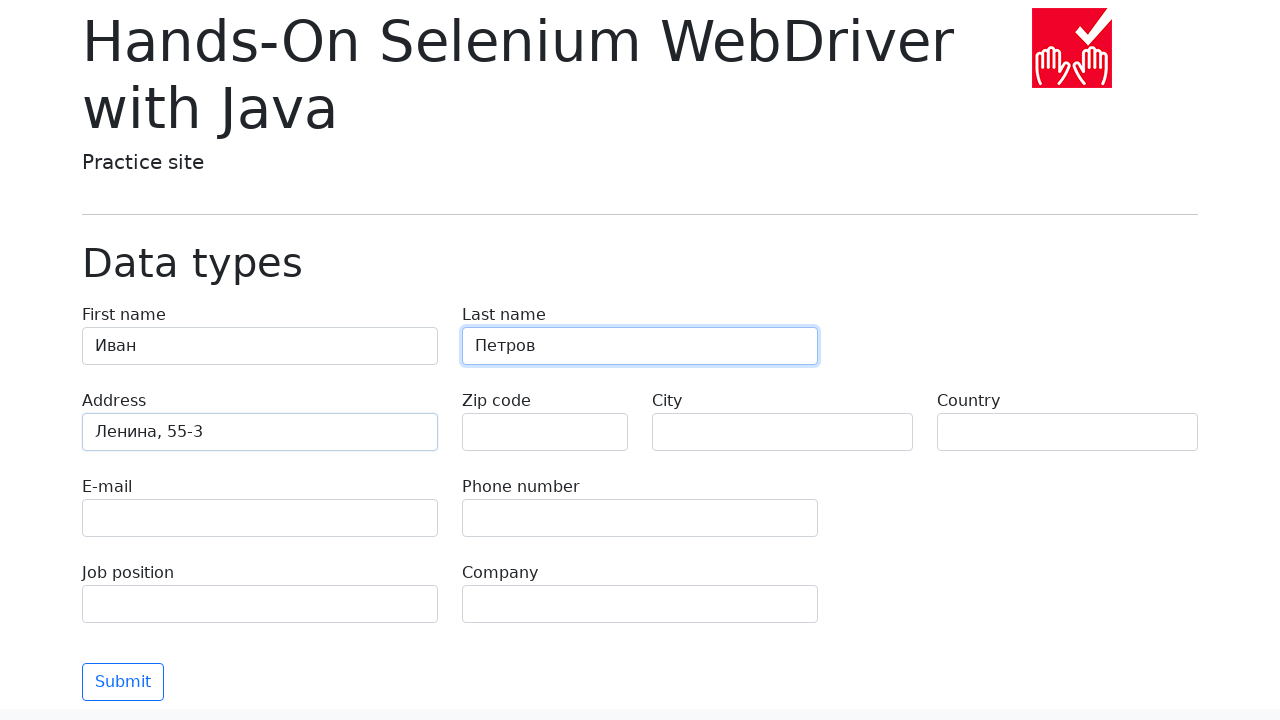

Left zip code field empty to trigger validation error on [name=zip-code]
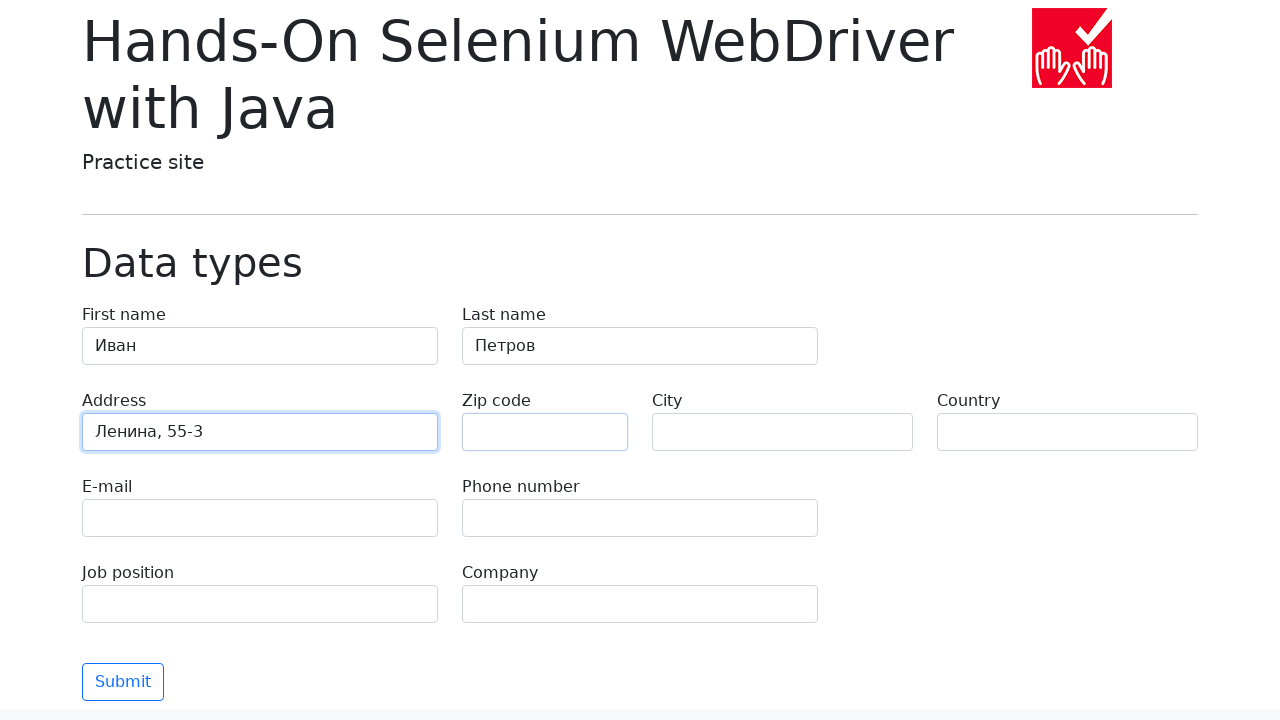

Filled city field with 'Москва' on [name=city]
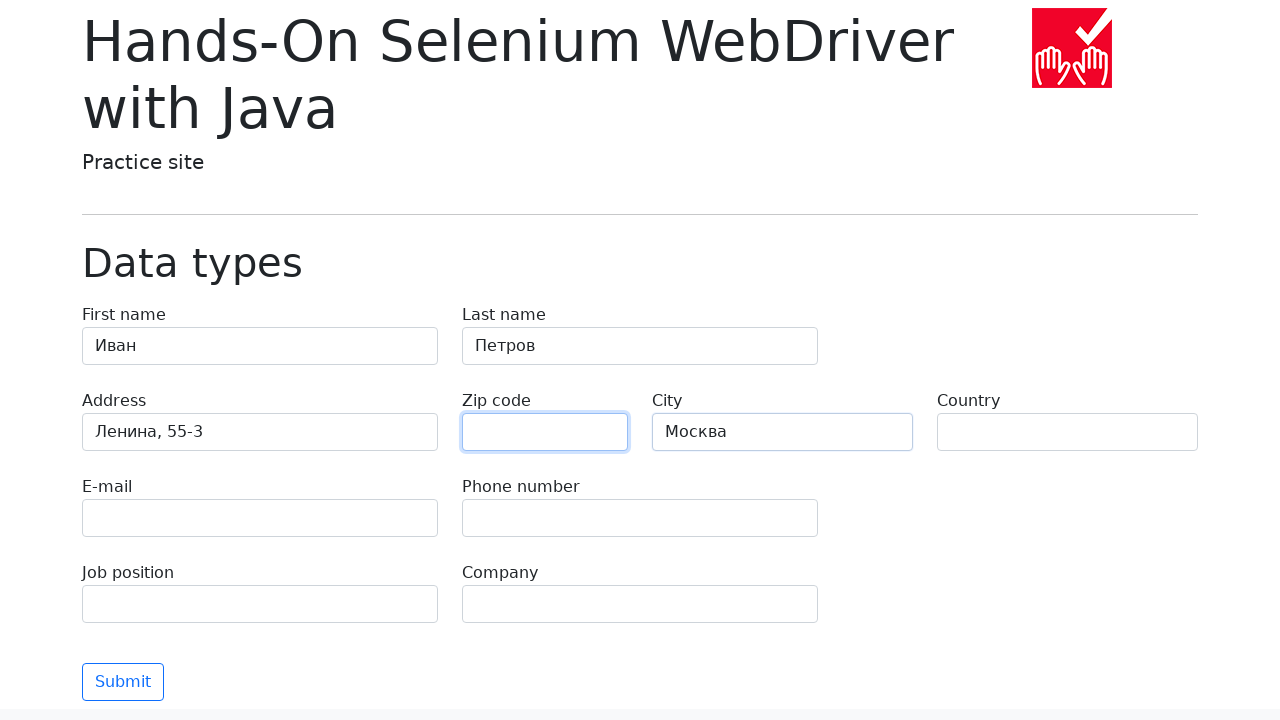

Filled country field with 'Россия' on [name=country]
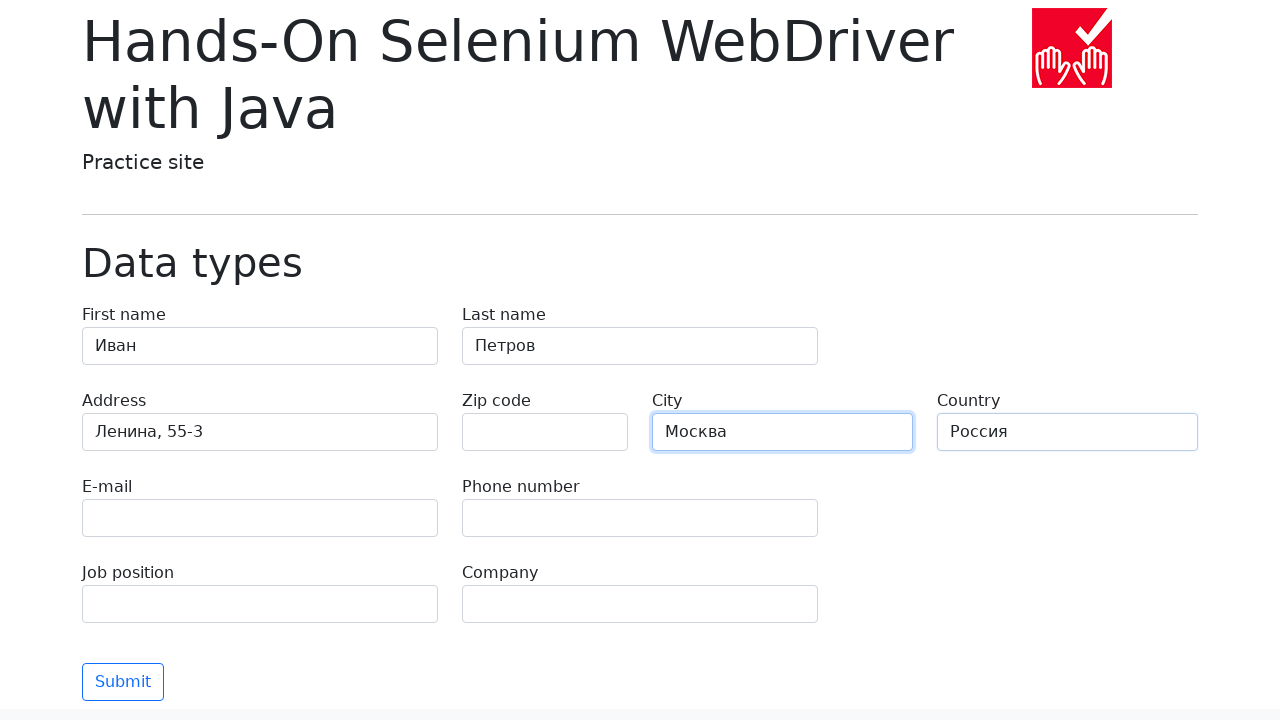

Filled email field with 'test@skypro.com' on [name=e-mail]
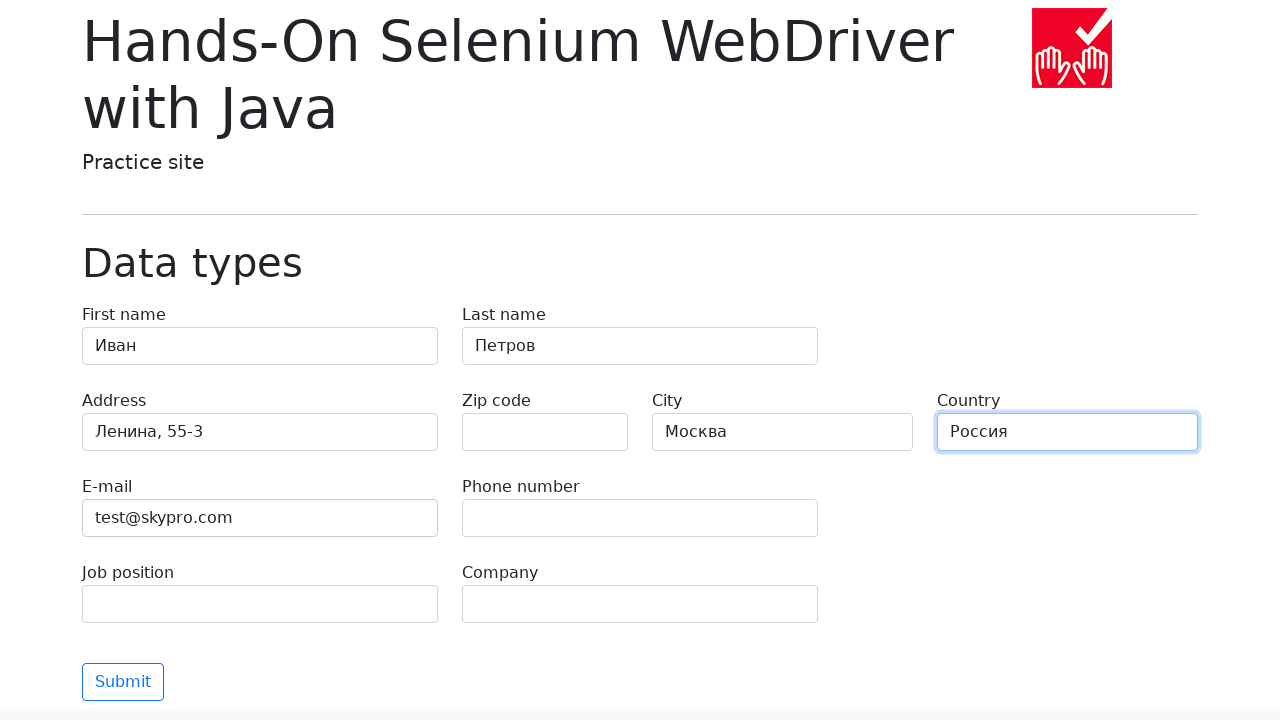

Filled phone field with '+7985899998787' on [name=phone]
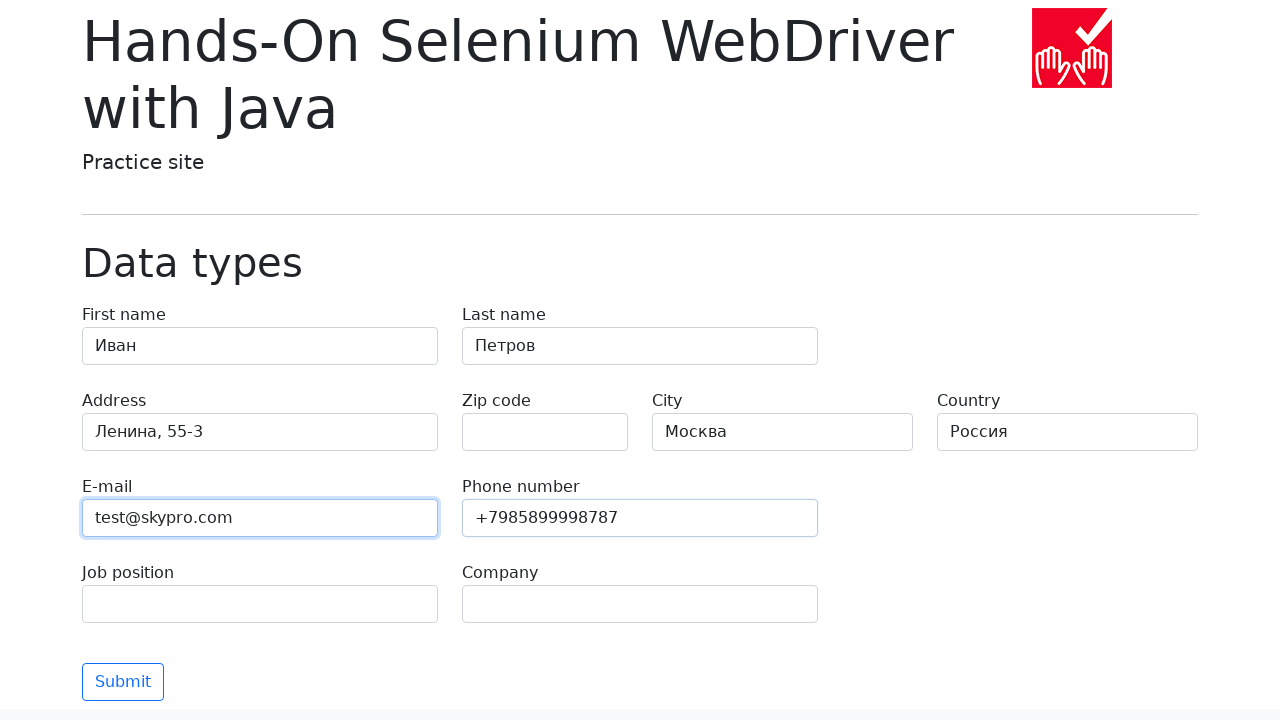

Filled job position field with 'QA' on [name=job-position]
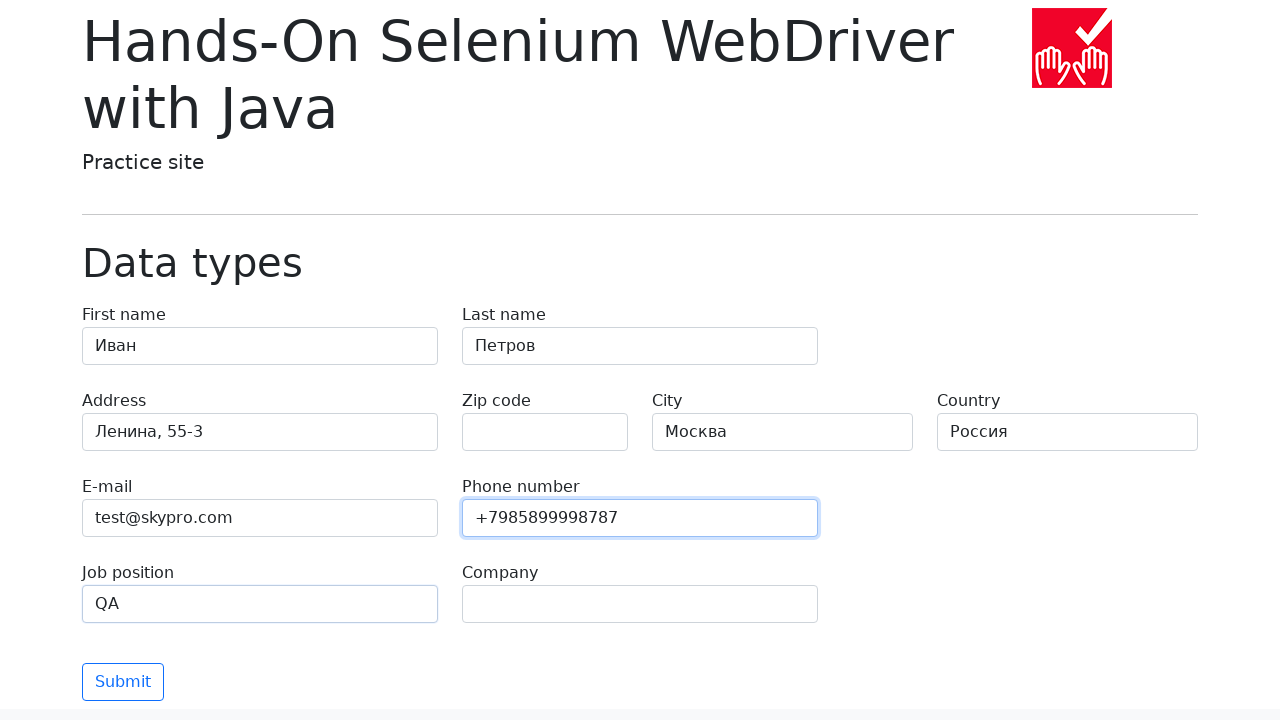

Filled company field with 'SkyPro' on [name=company]
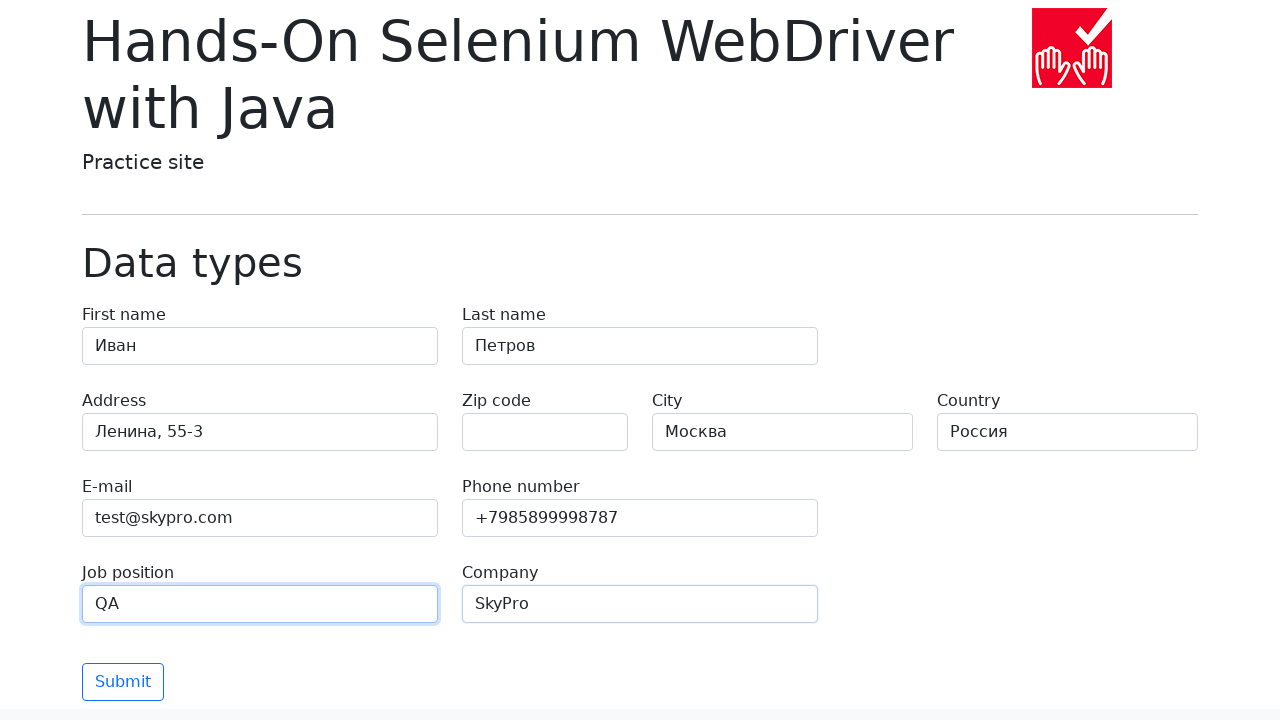

Clicked submit button to validate form at (123, 682) on [type=submit]
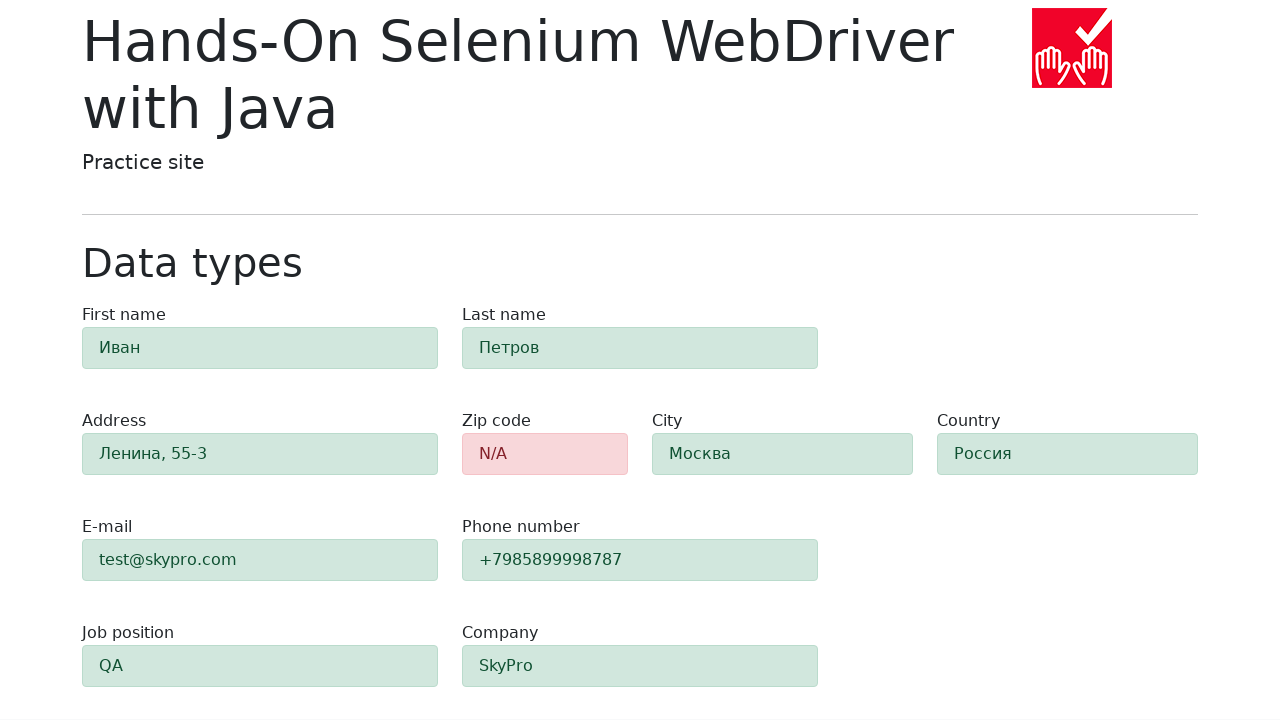

Form validation completed and zip code element is visible
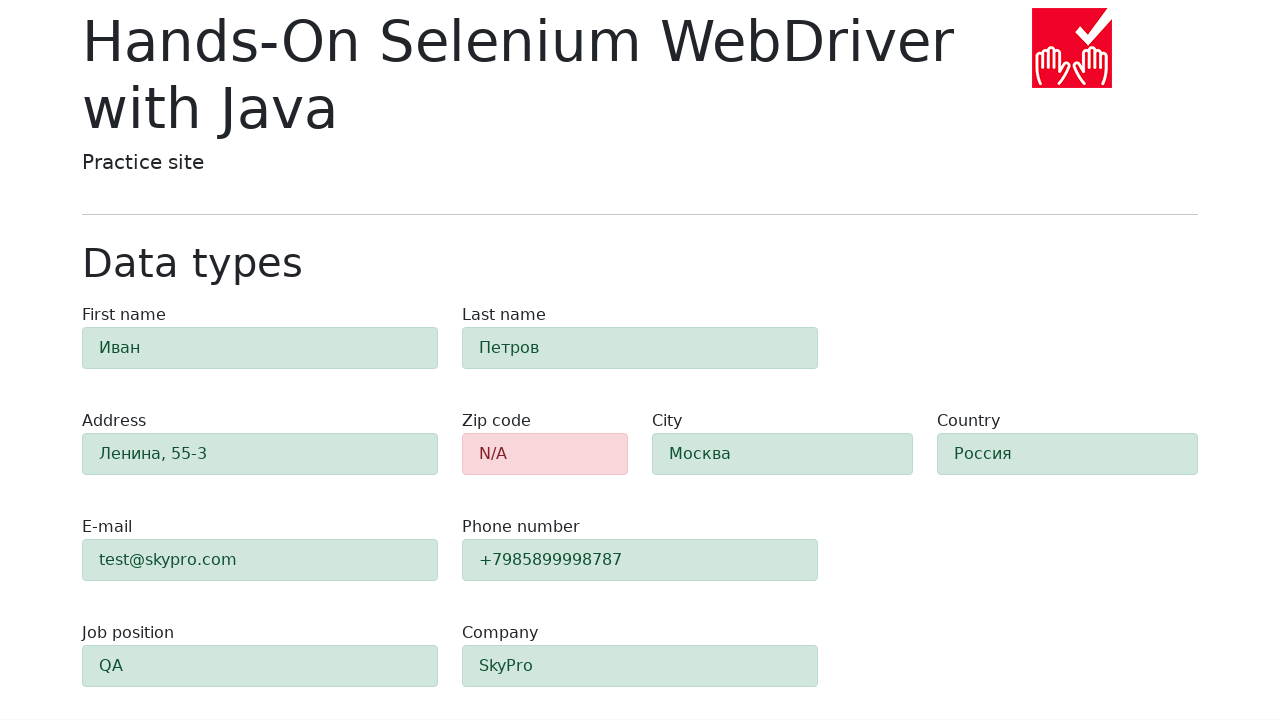

Verified that zip code field is highlighted red (invalid)
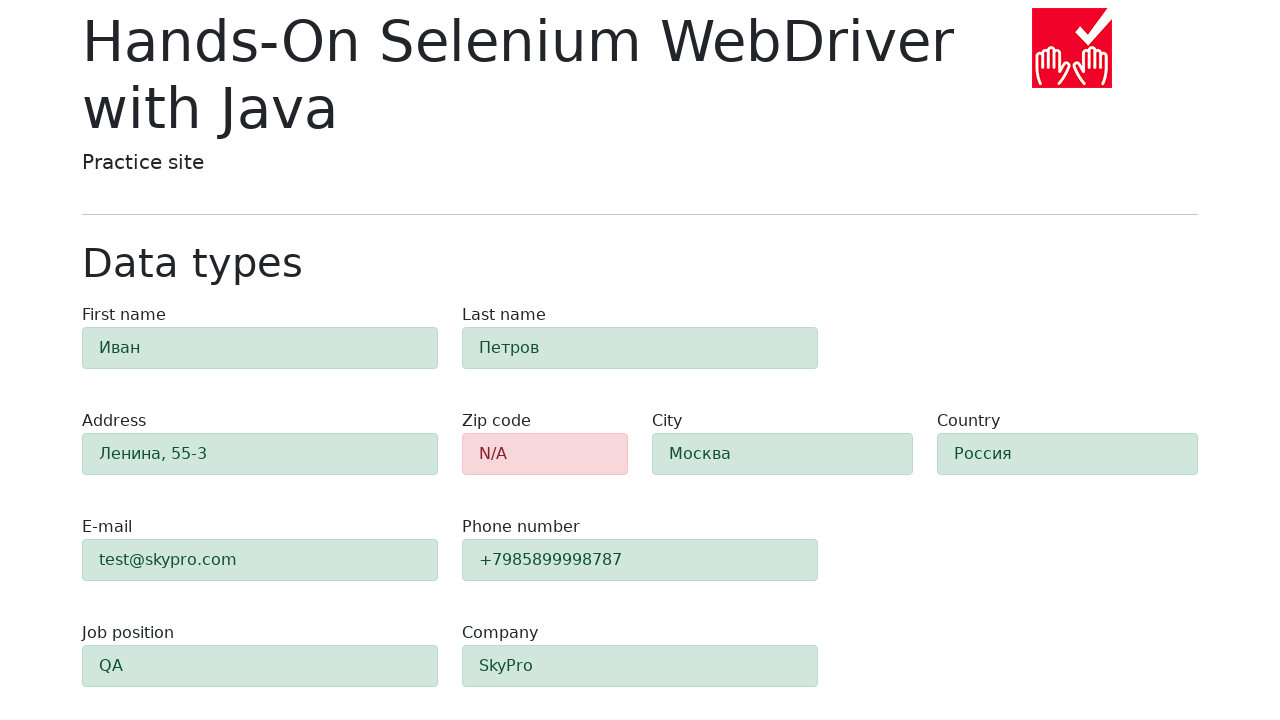

Verified that first-name field is highlighted green (valid)
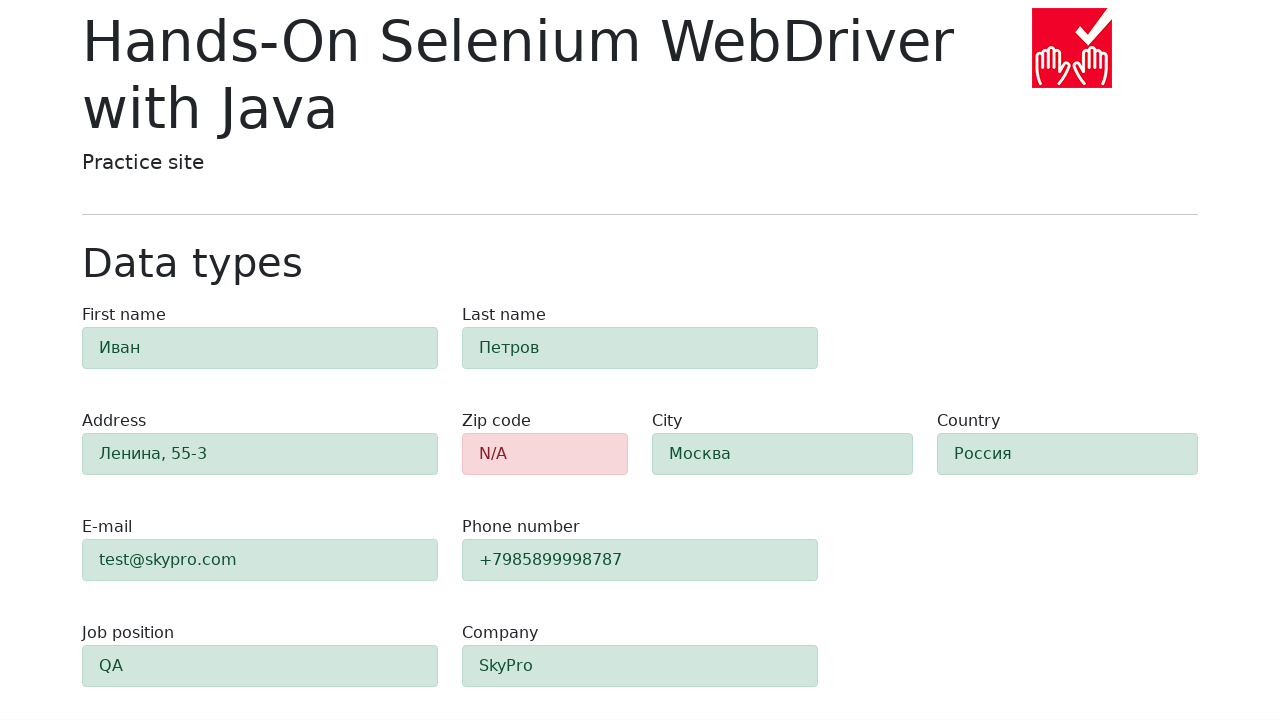

Verified that last-name field is highlighted green (valid)
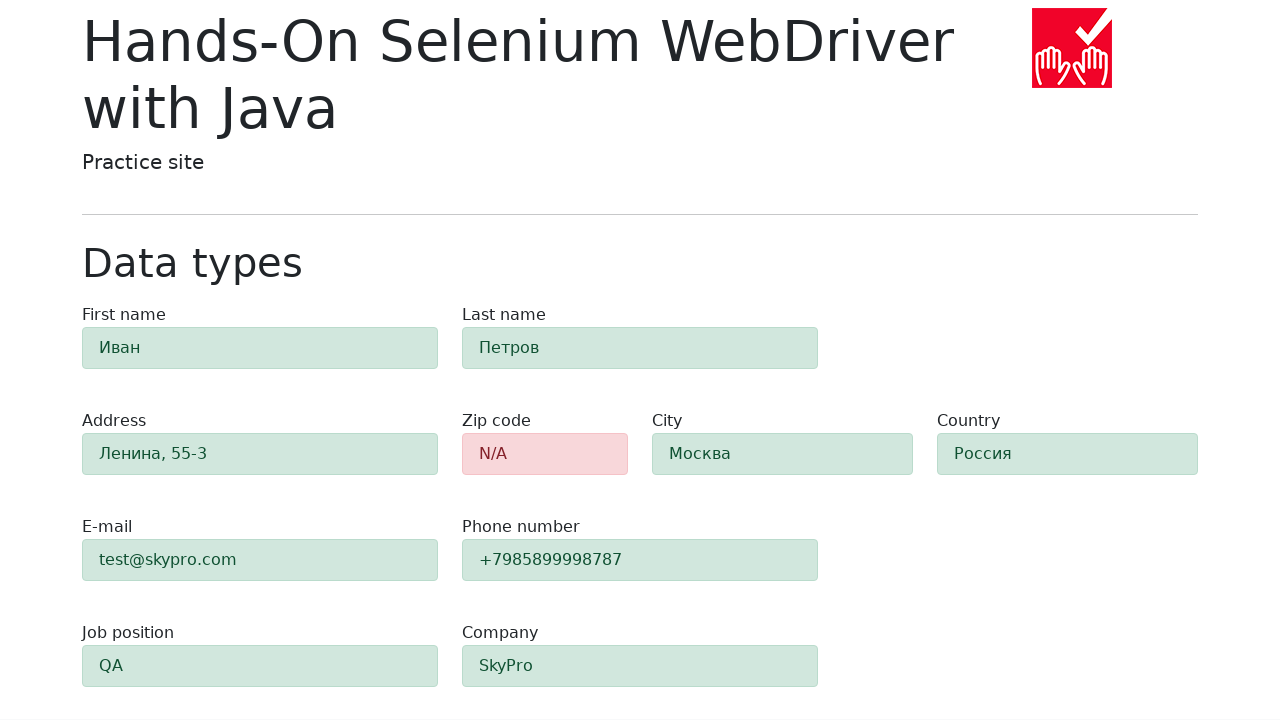

Verified that address field is highlighted green (valid)
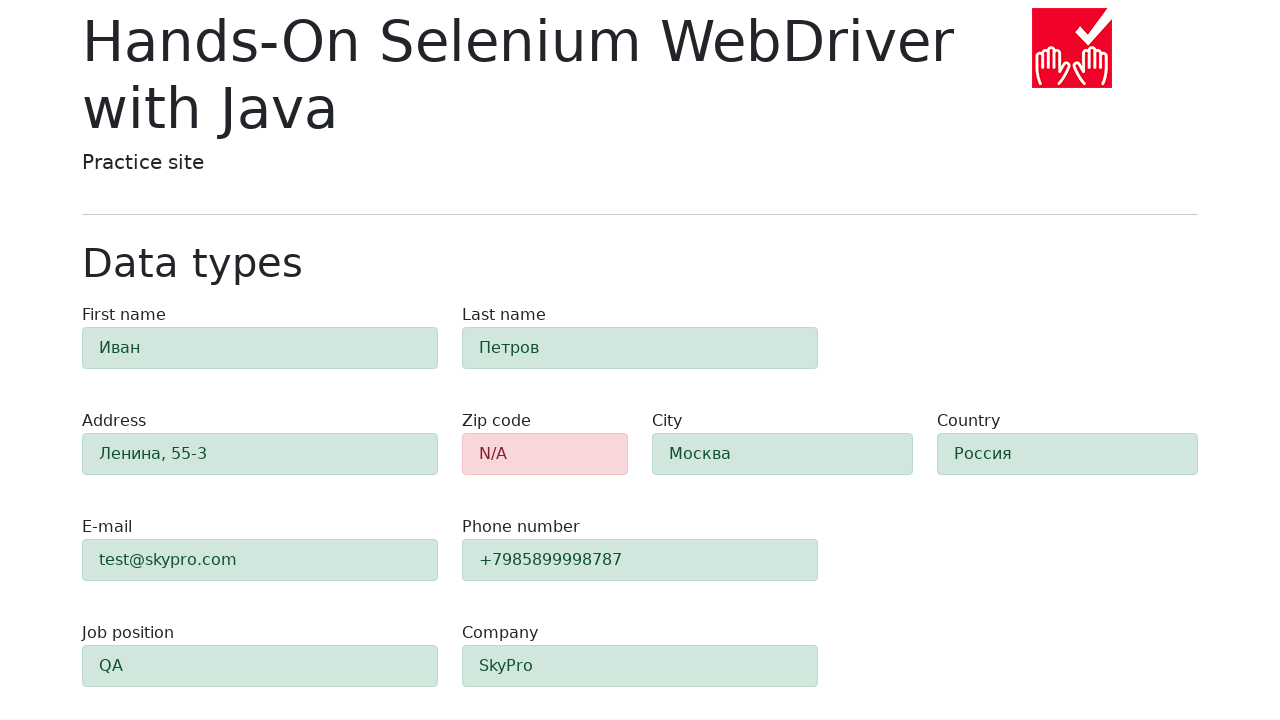

Verified that city field is highlighted green (valid)
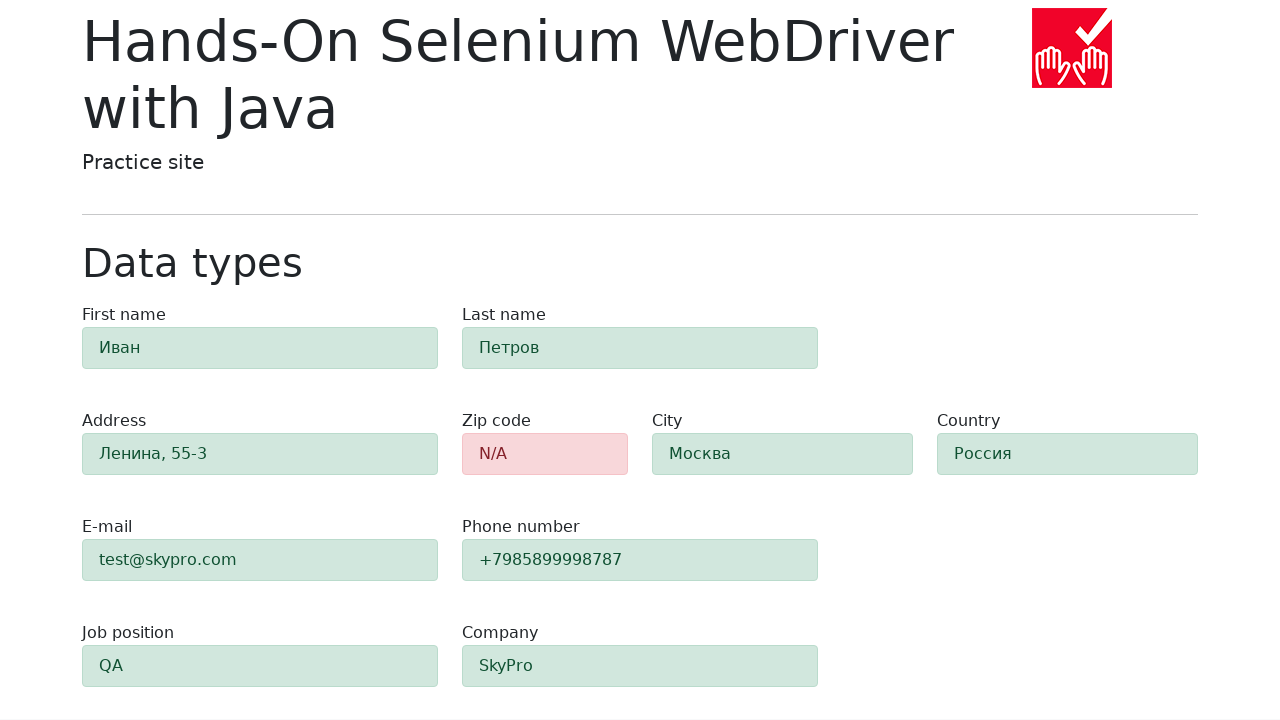

Verified that country field is highlighted green (valid)
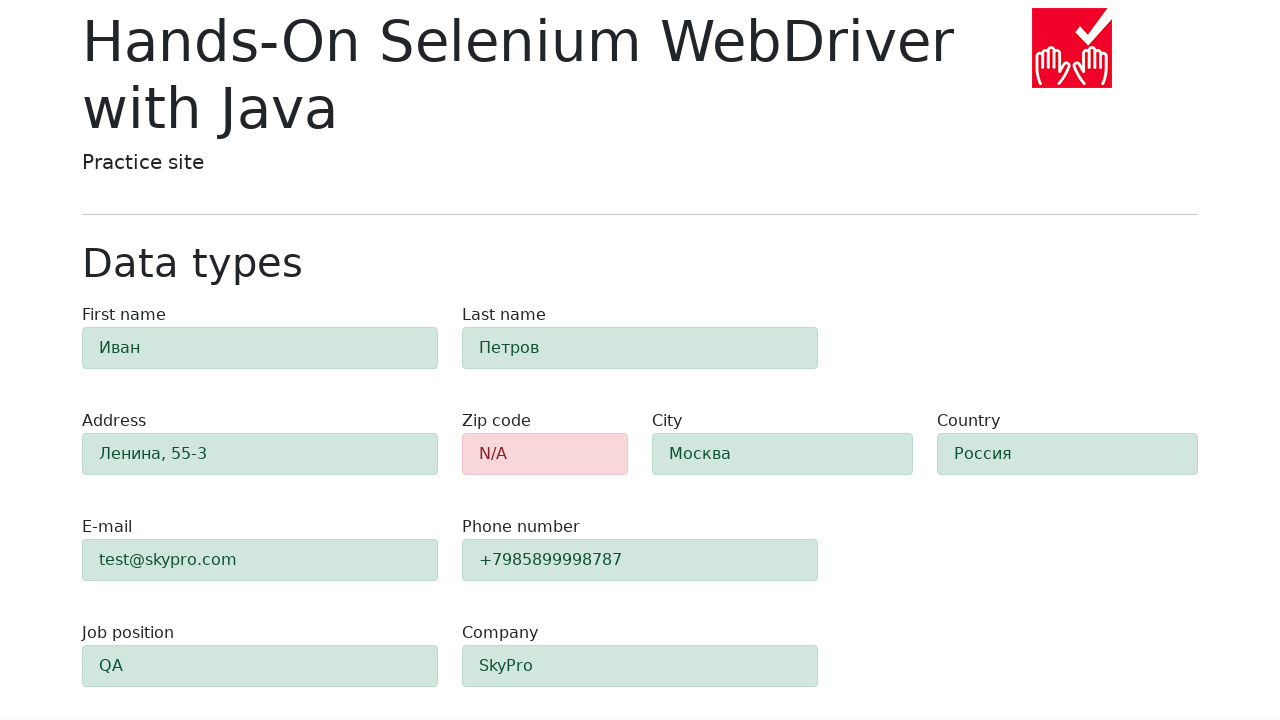

Verified that e-mail field is highlighted green (valid)
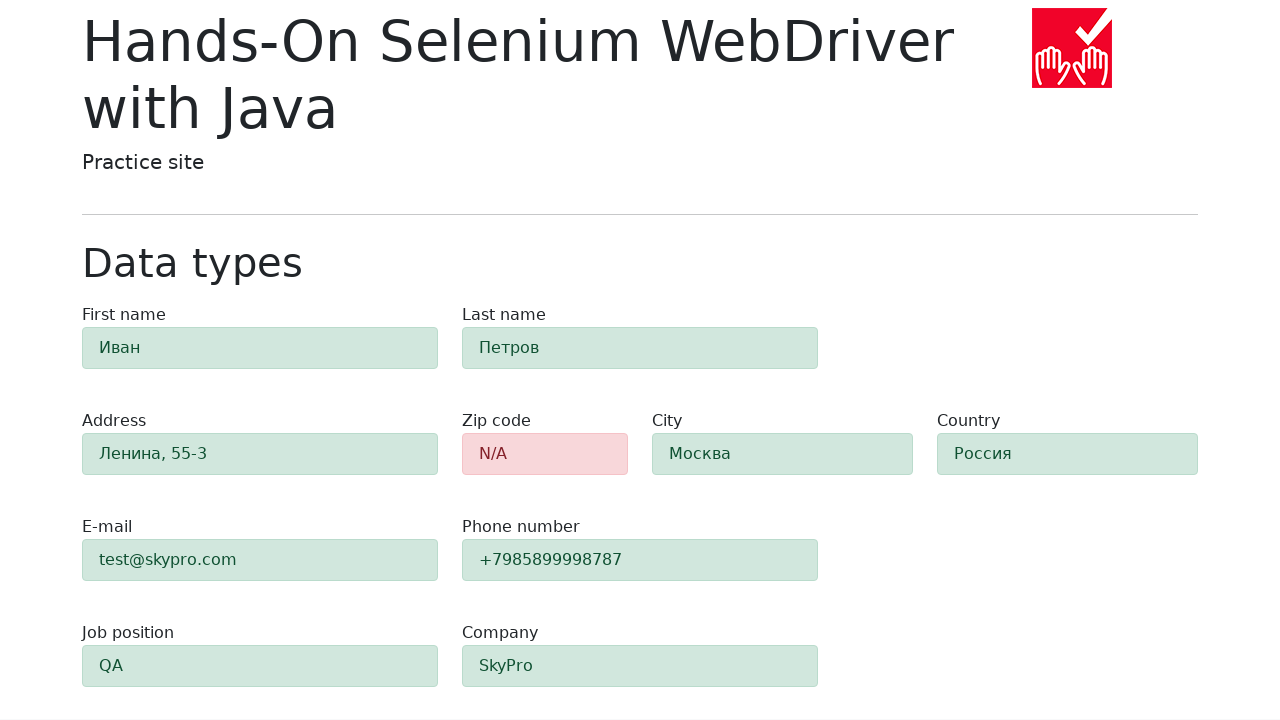

Verified that phone field is highlighted green (valid)
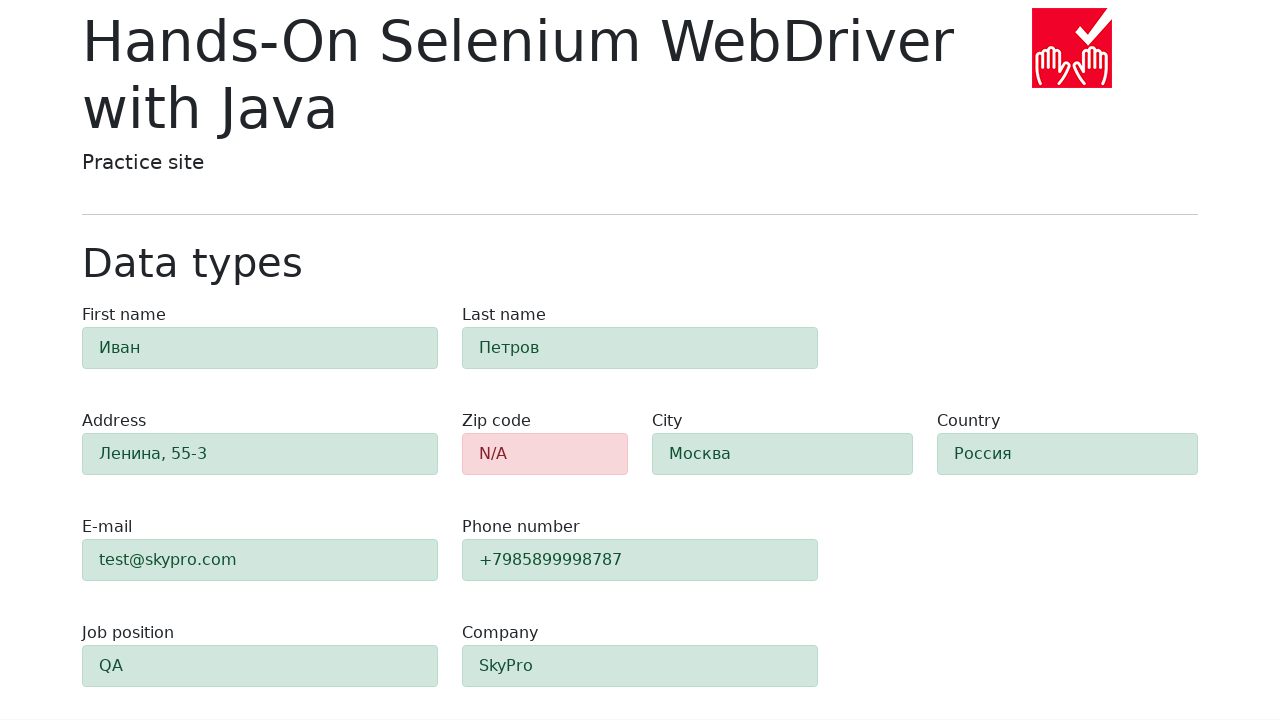

Verified that job-position field is highlighted green (valid)
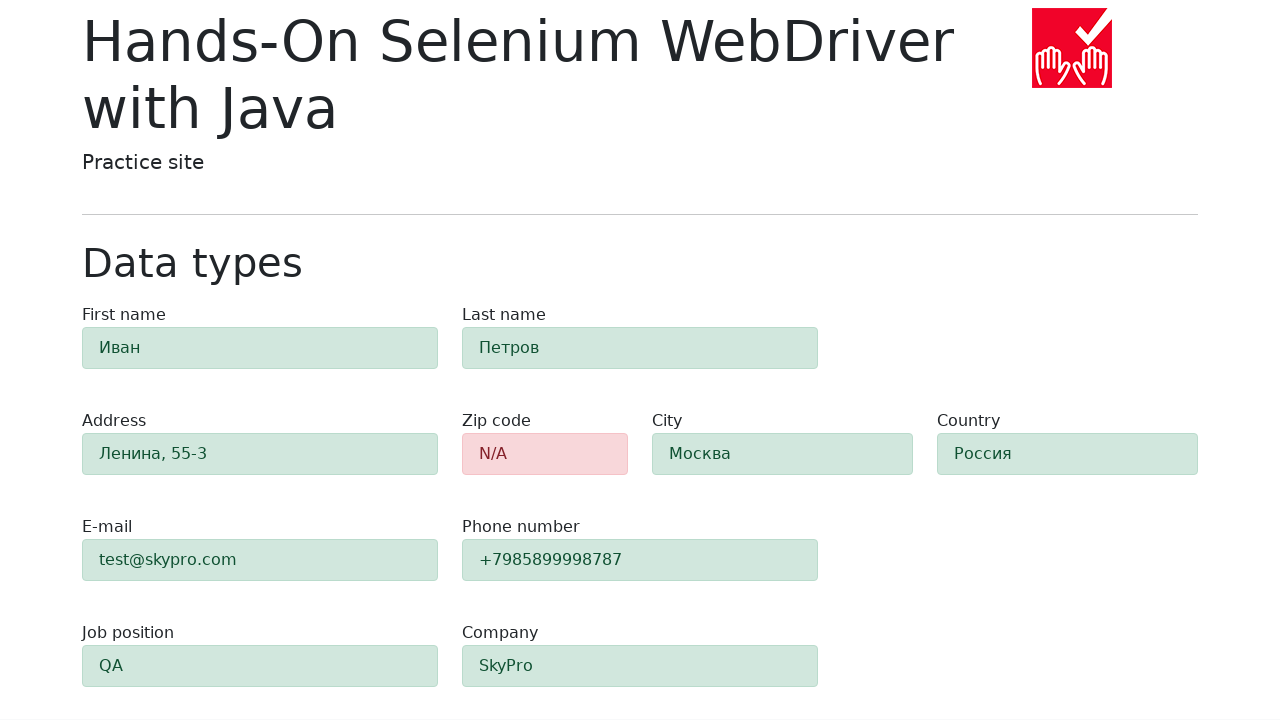

Verified that company field is highlighted green (valid)
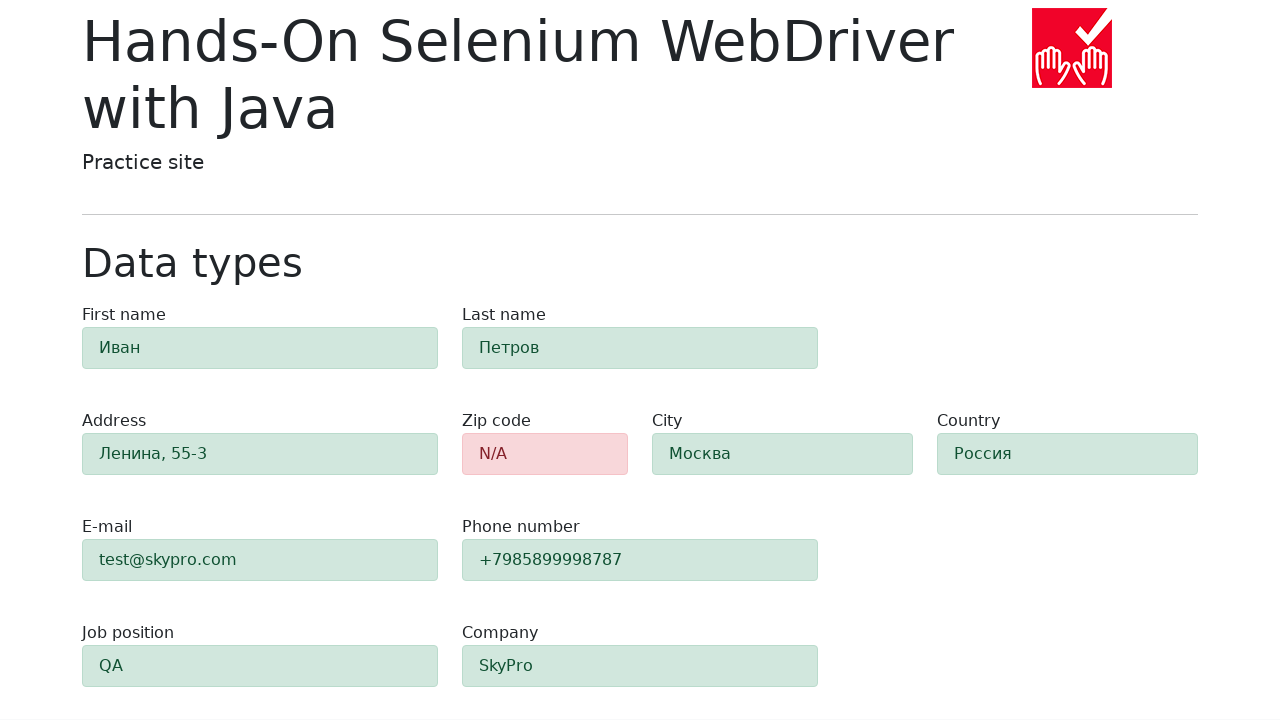

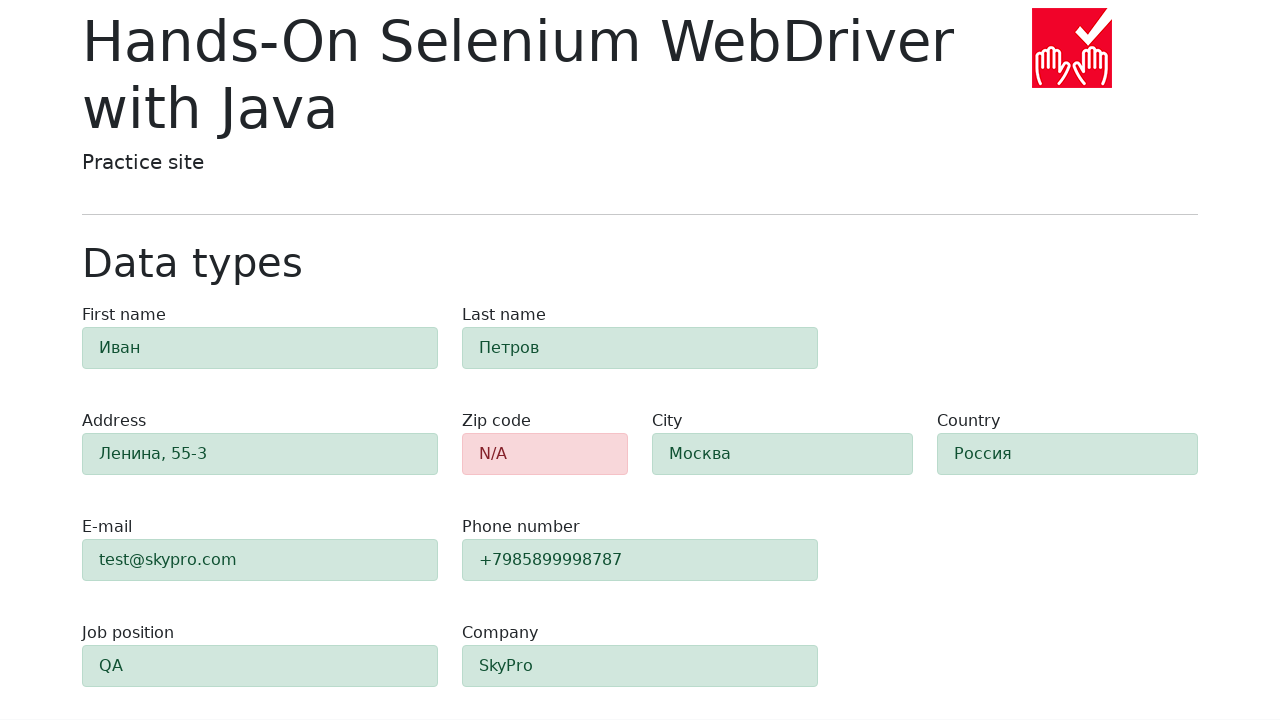